Tests the sorting functionality of a vegetable/fruit table by clicking the column header and verifying the list is sorted alphabetically. Also tests pagination by navigating through pages to find a specific item (Strawberry).

Starting URL: https://rahulshettyacademy.com/seleniumPractise/#/offers

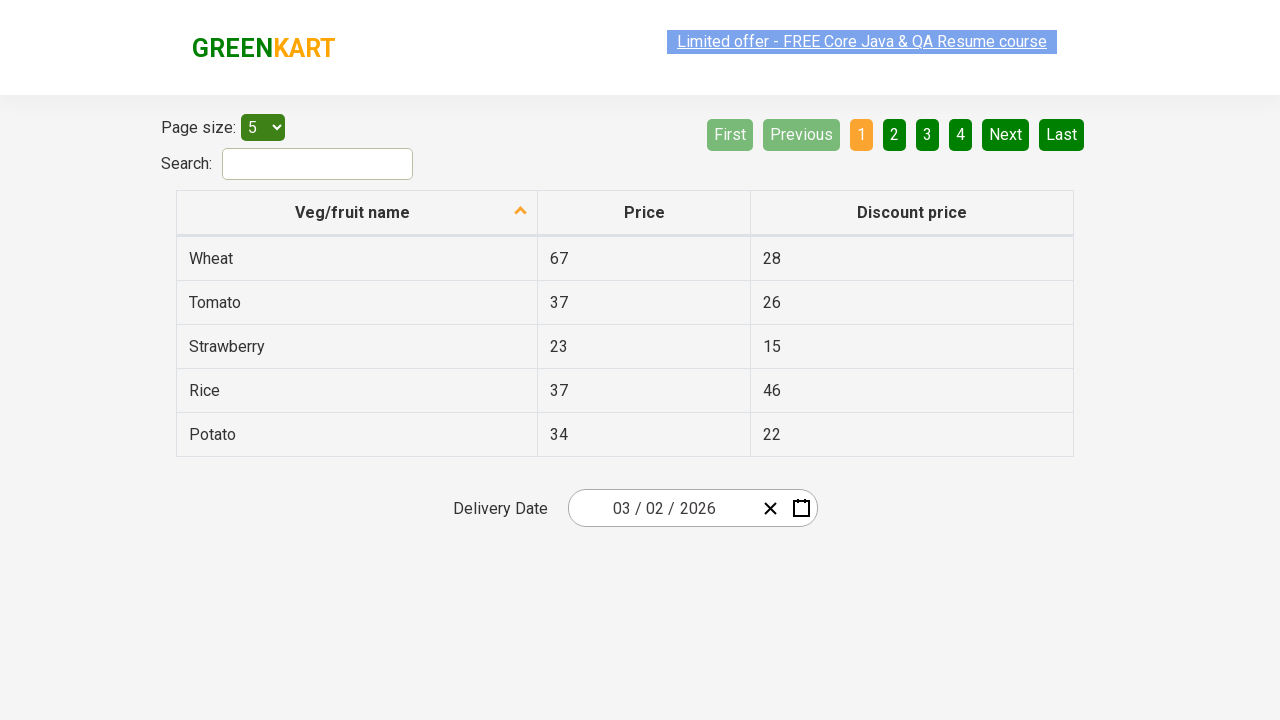

Clicked Veg/fruit name column header to sort alphabetically at (357, 213) on xpath=//th[@aria-label='Veg/fruit name: activate to sort column ascending']
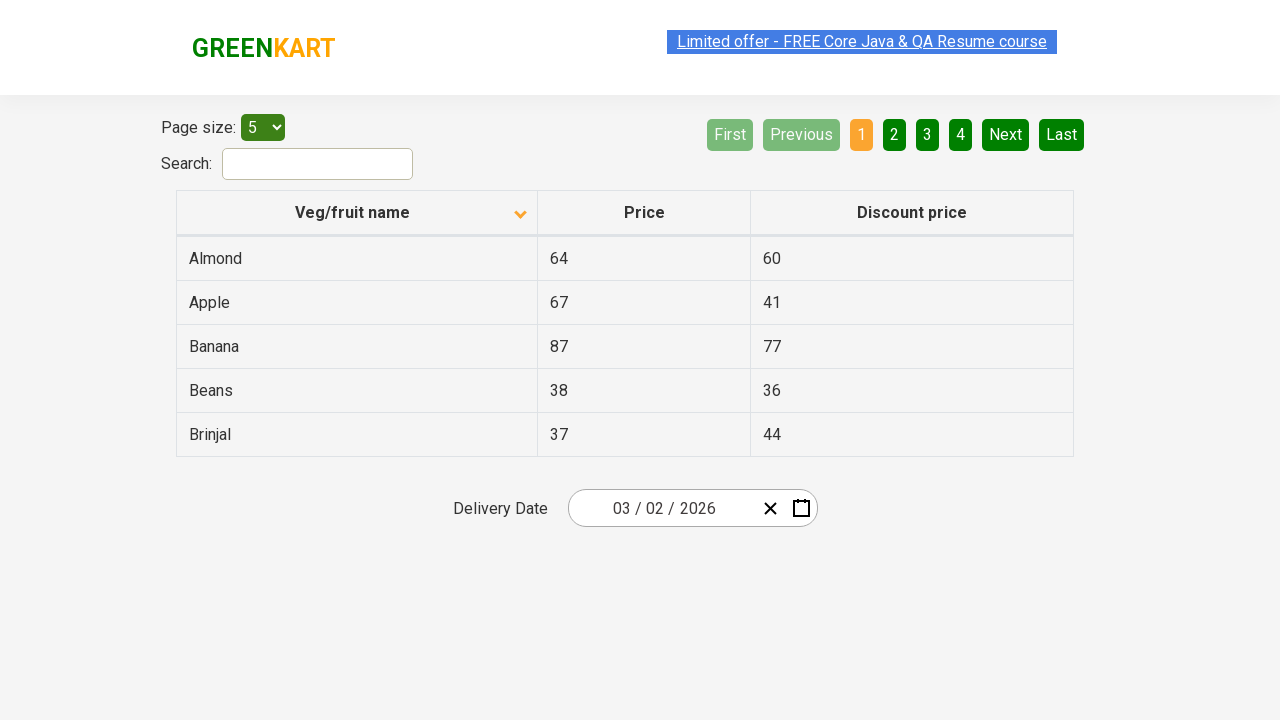

Waited for table data to load
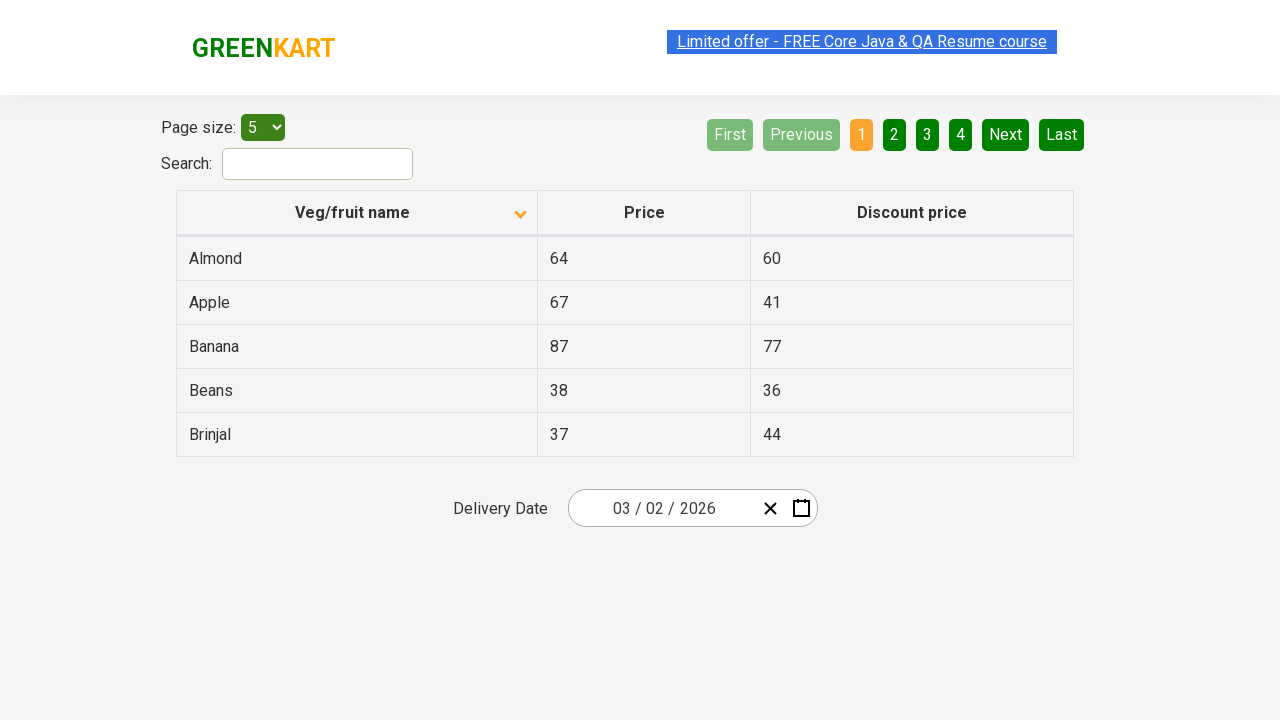

Retrieved all vegetable names from the table
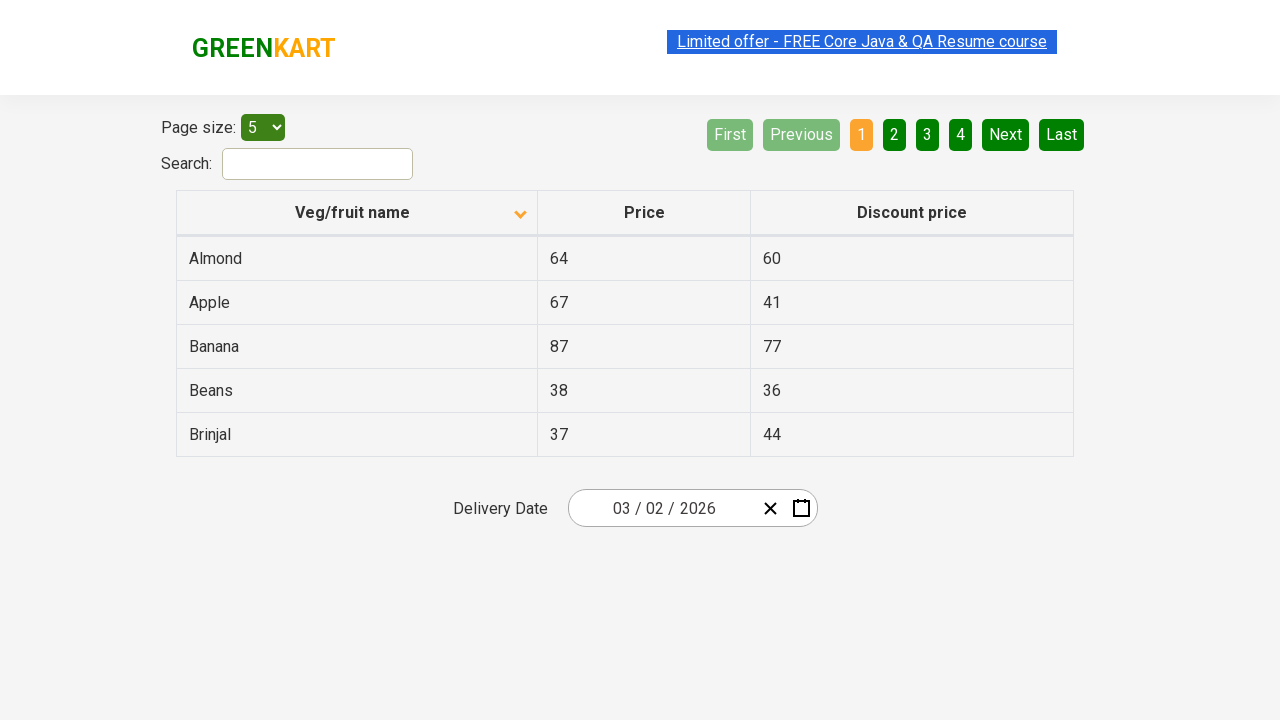

Verified that vegetables are sorted alphabetically
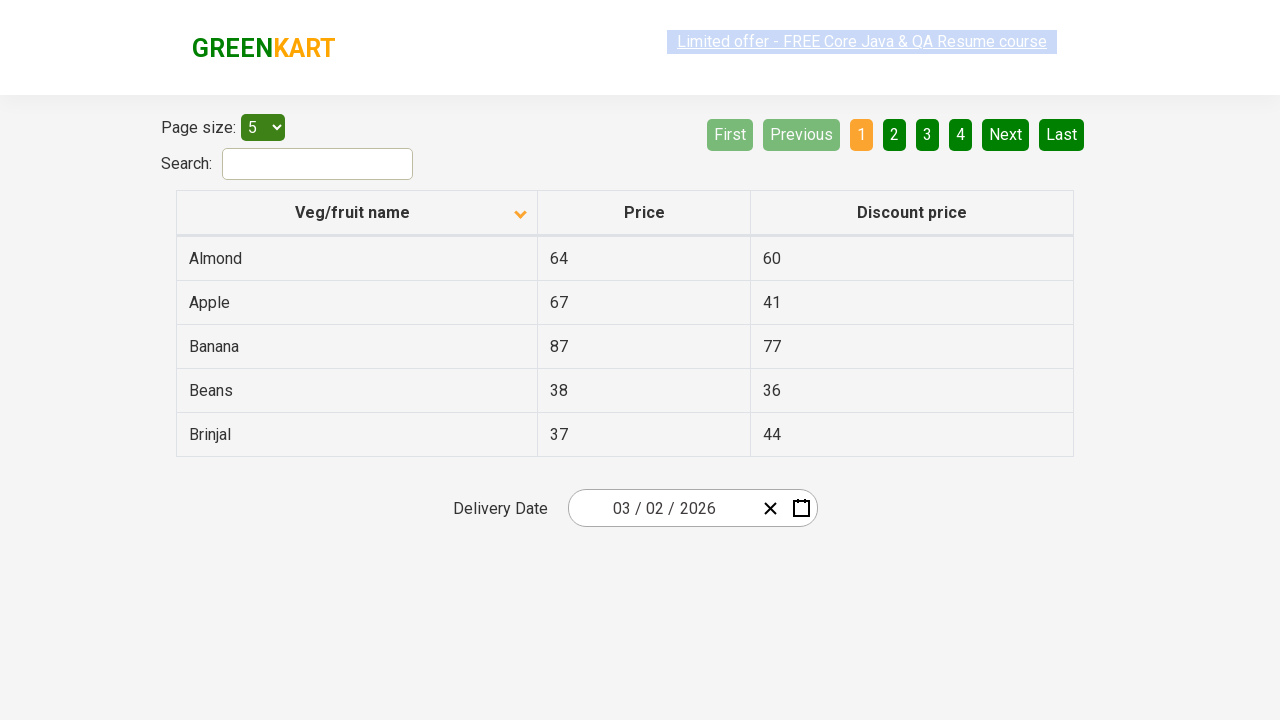

Retrieved vegetable names from current page
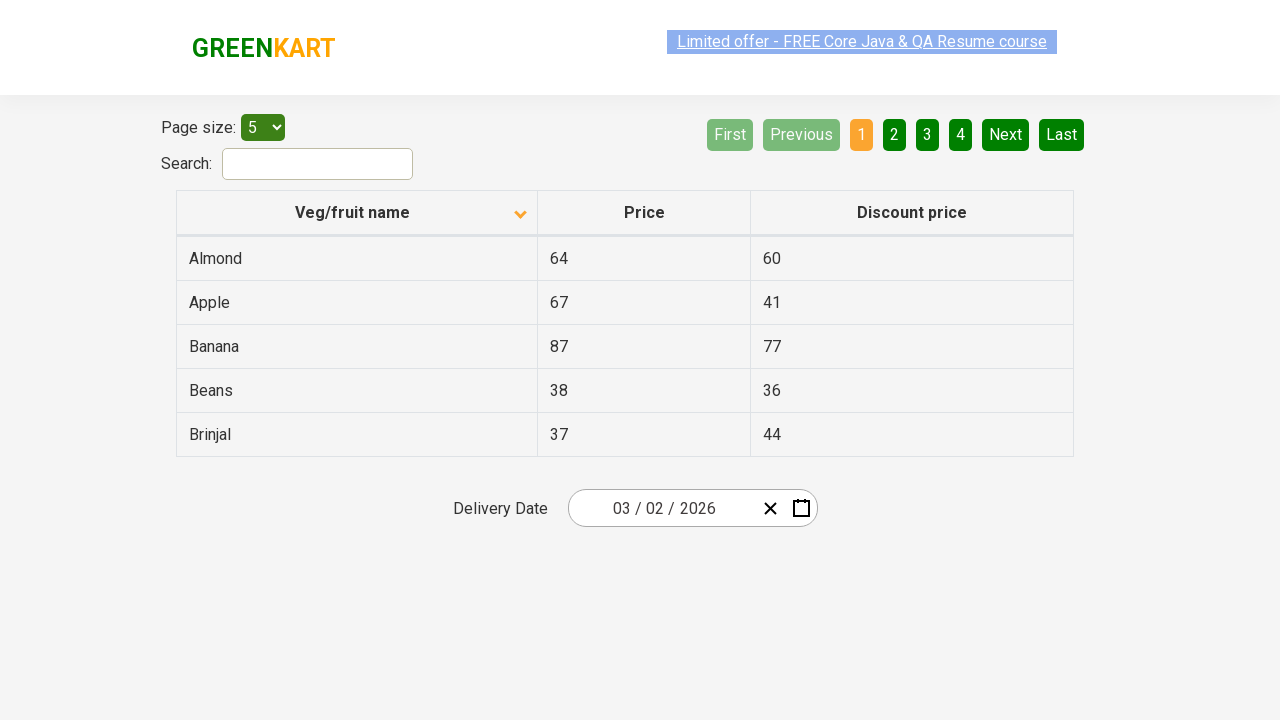

Clicked Next button to navigate to the next page at (1006, 134) on xpath=//a[@aria-label='Next']
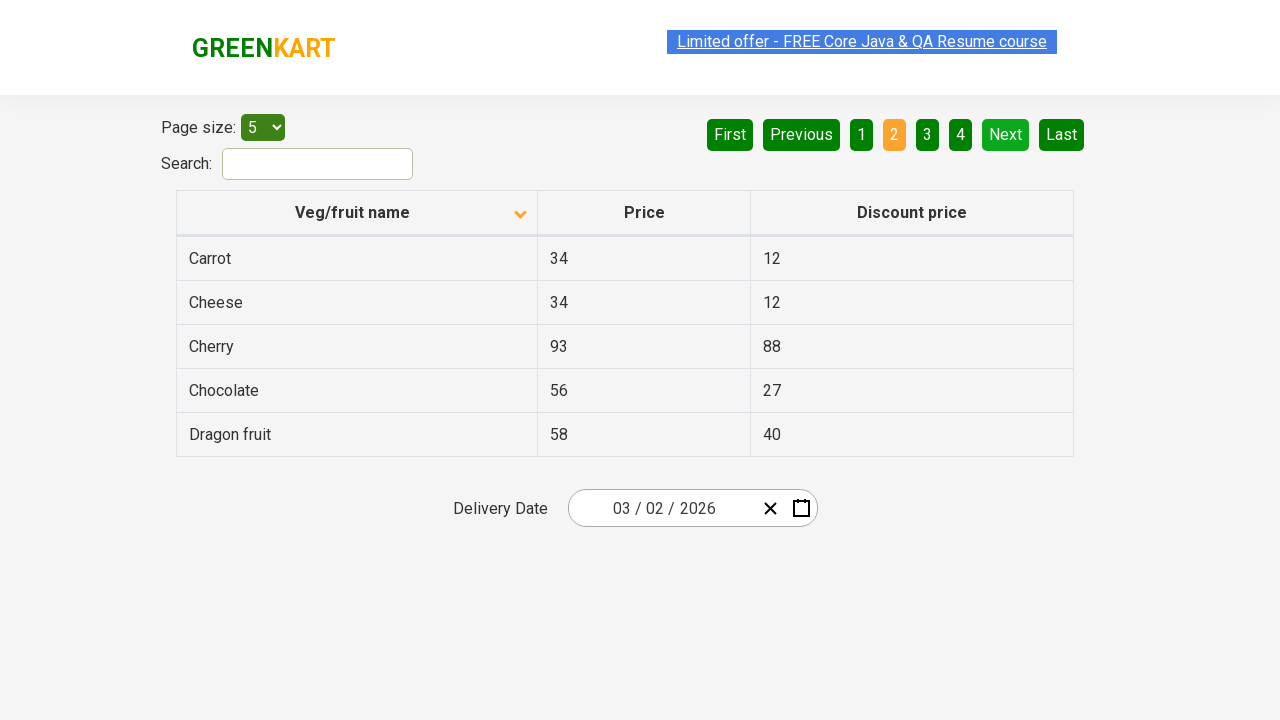

Waited for page transition to complete
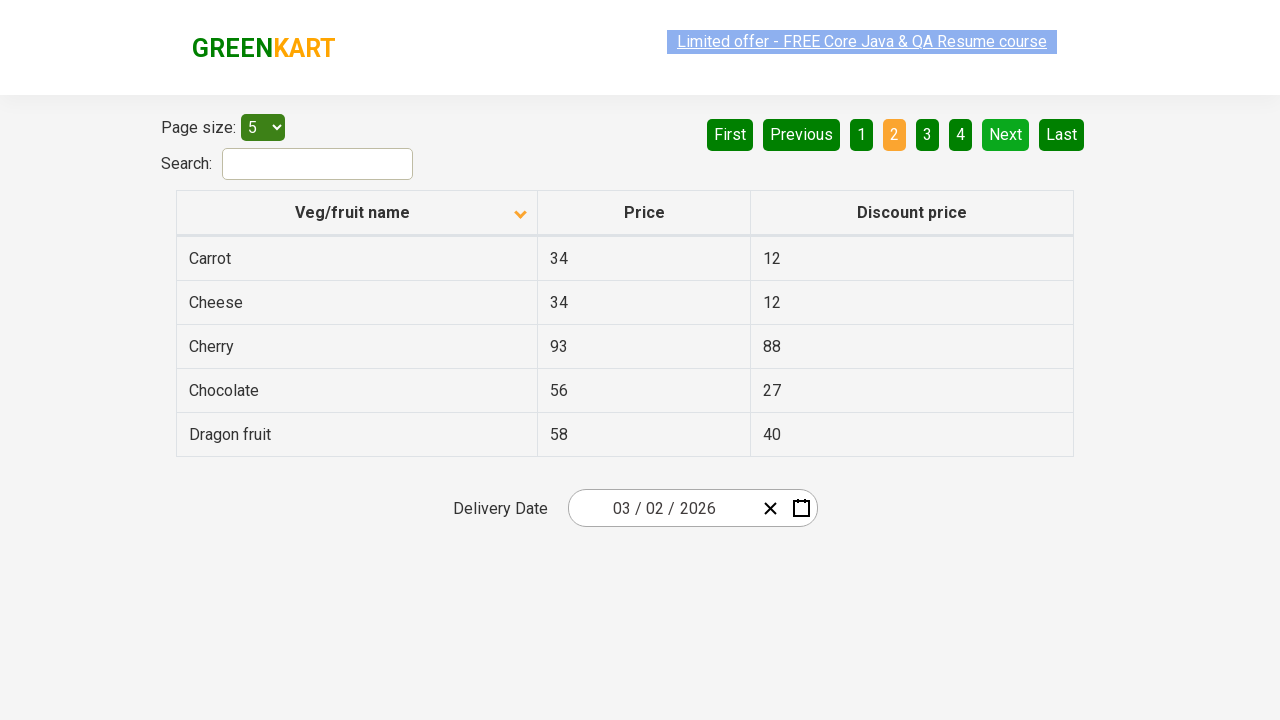

Retrieved vegetable names from current page
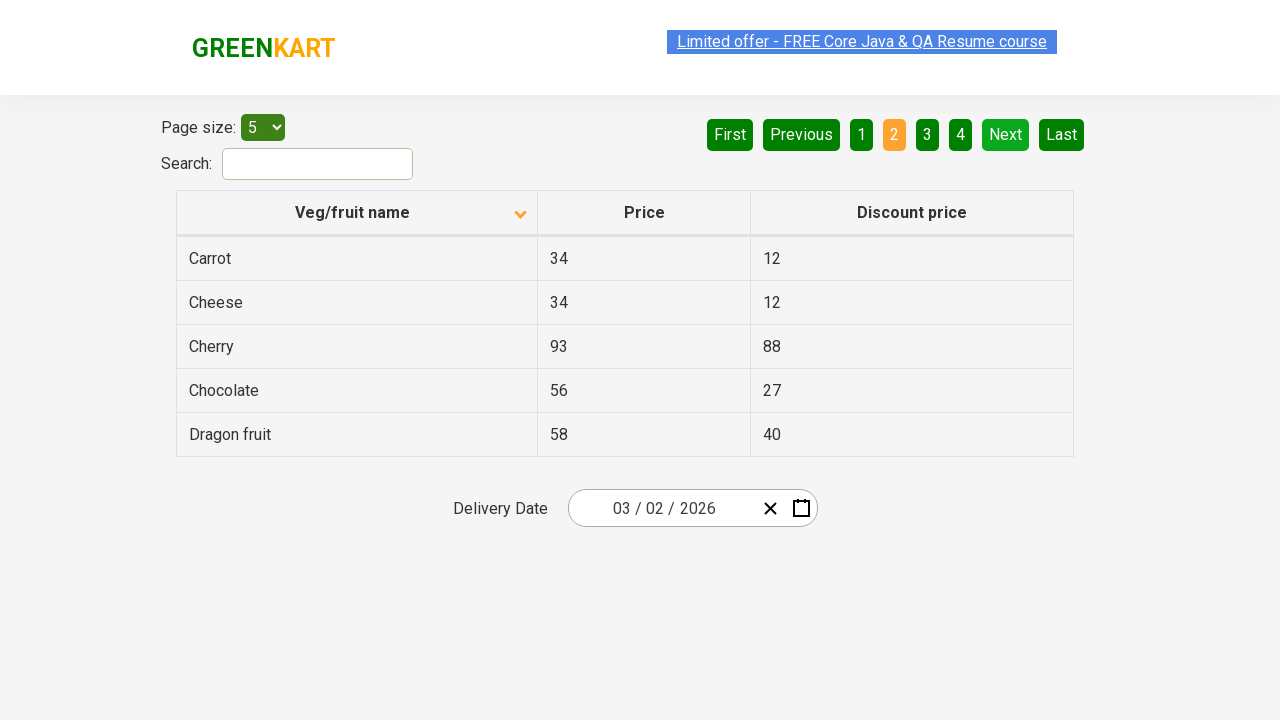

Clicked Next button to navigate to the next page at (1006, 134) on xpath=//a[@aria-label='Next']
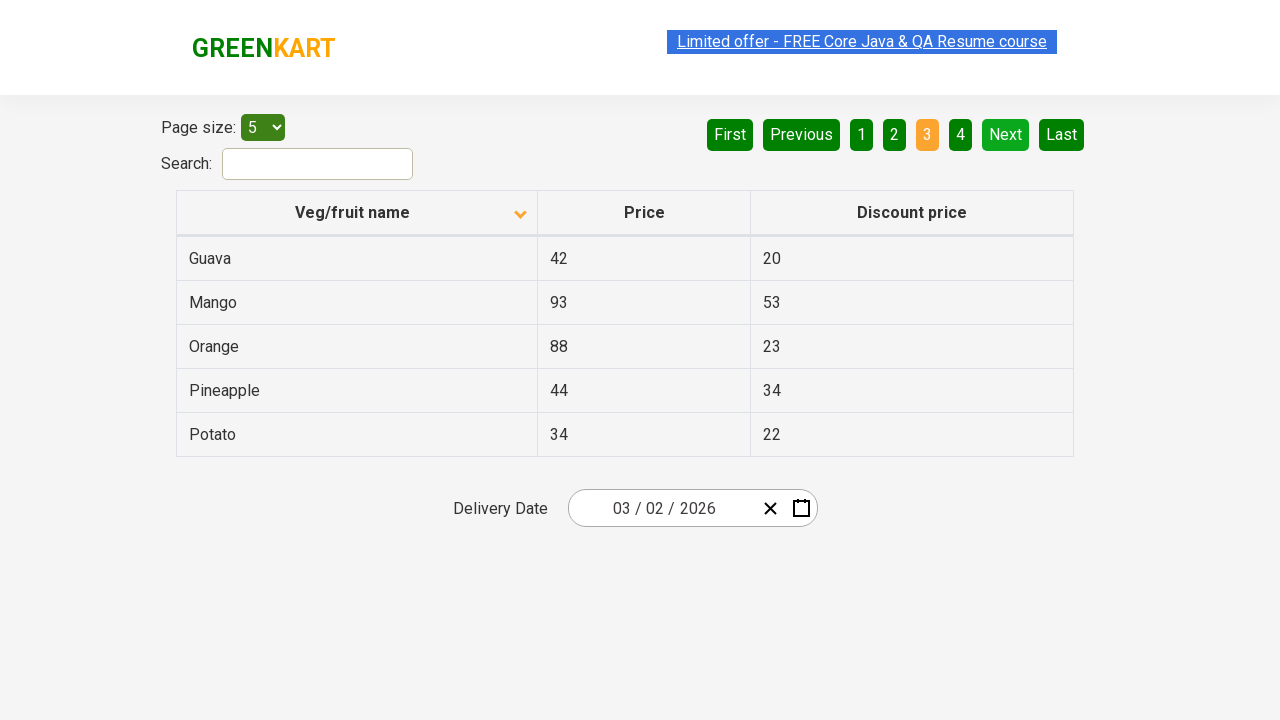

Waited for page transition to complete
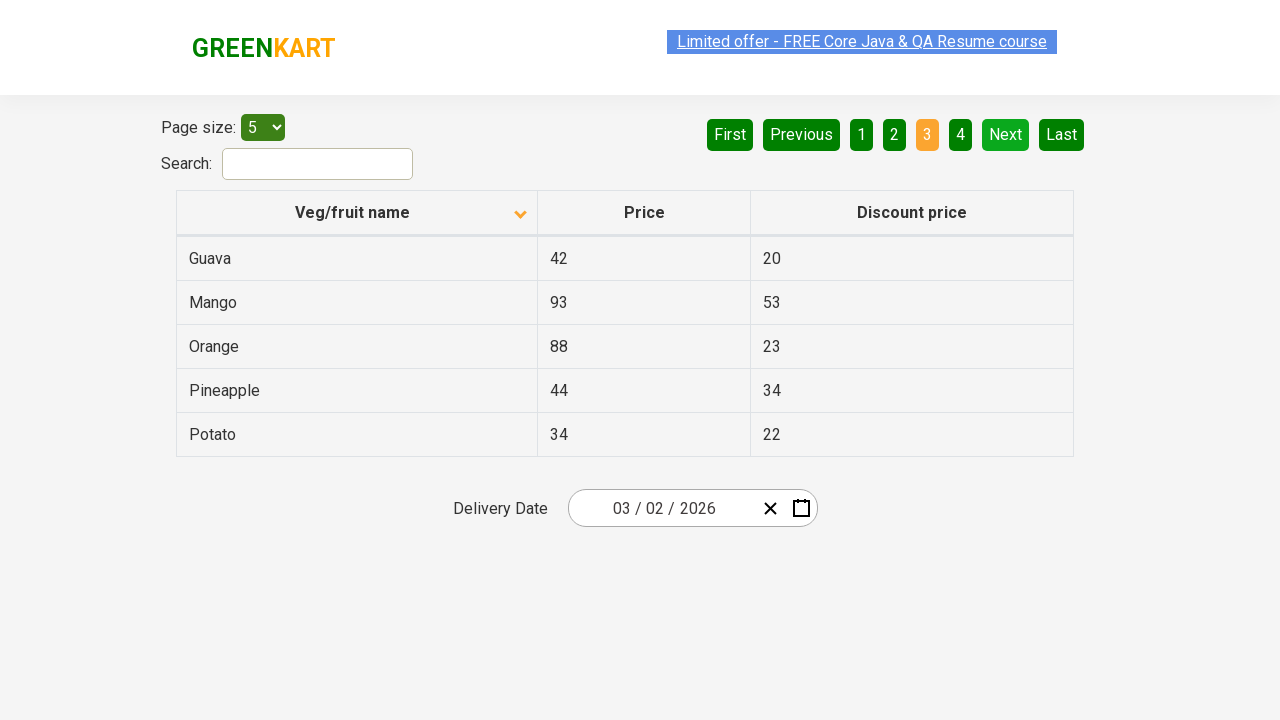

Retrieved vegetable names from current page
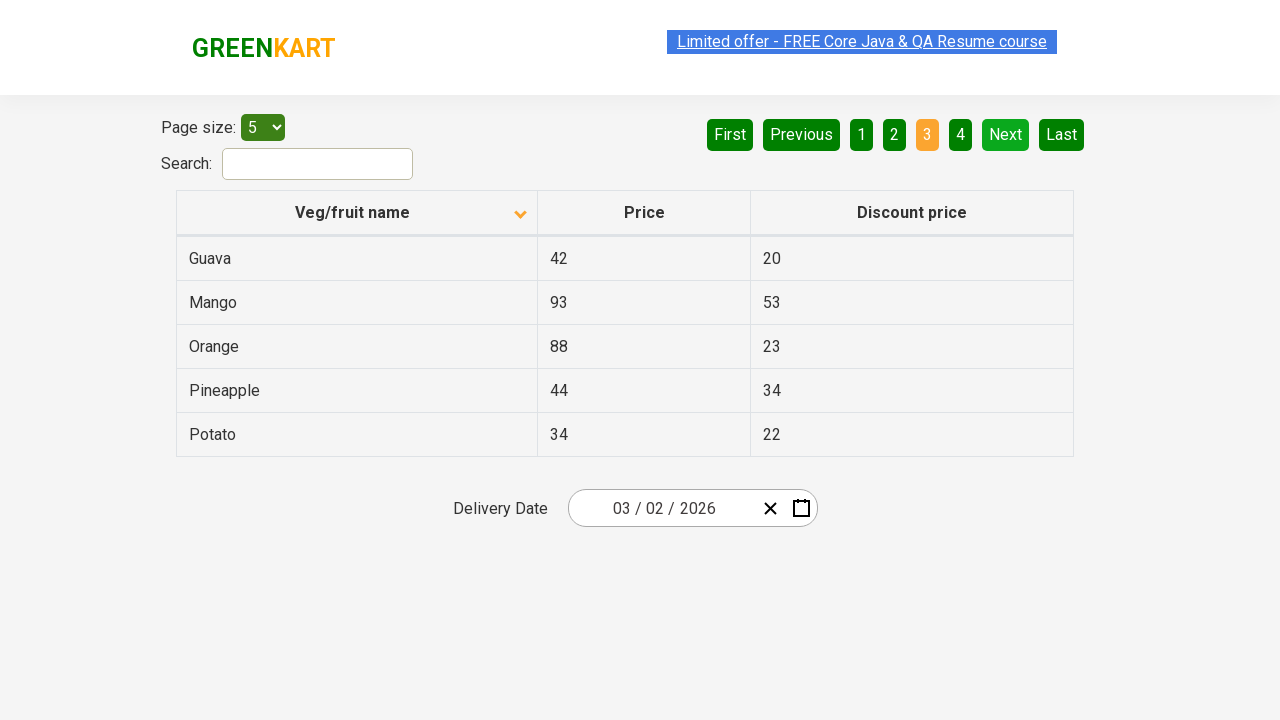

Clicked Next button to navigate to the next page at (1006, 134) on xpath=//a[@aria-label='Next']
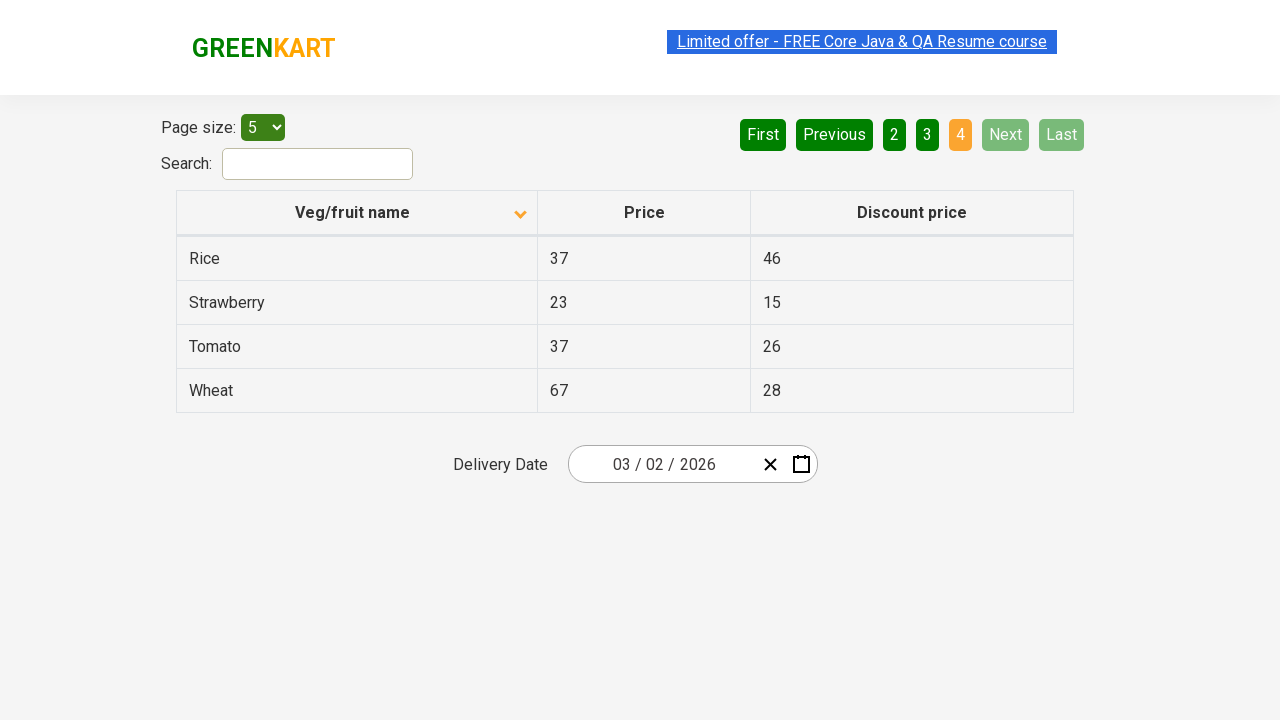

Waited for page transition to complete
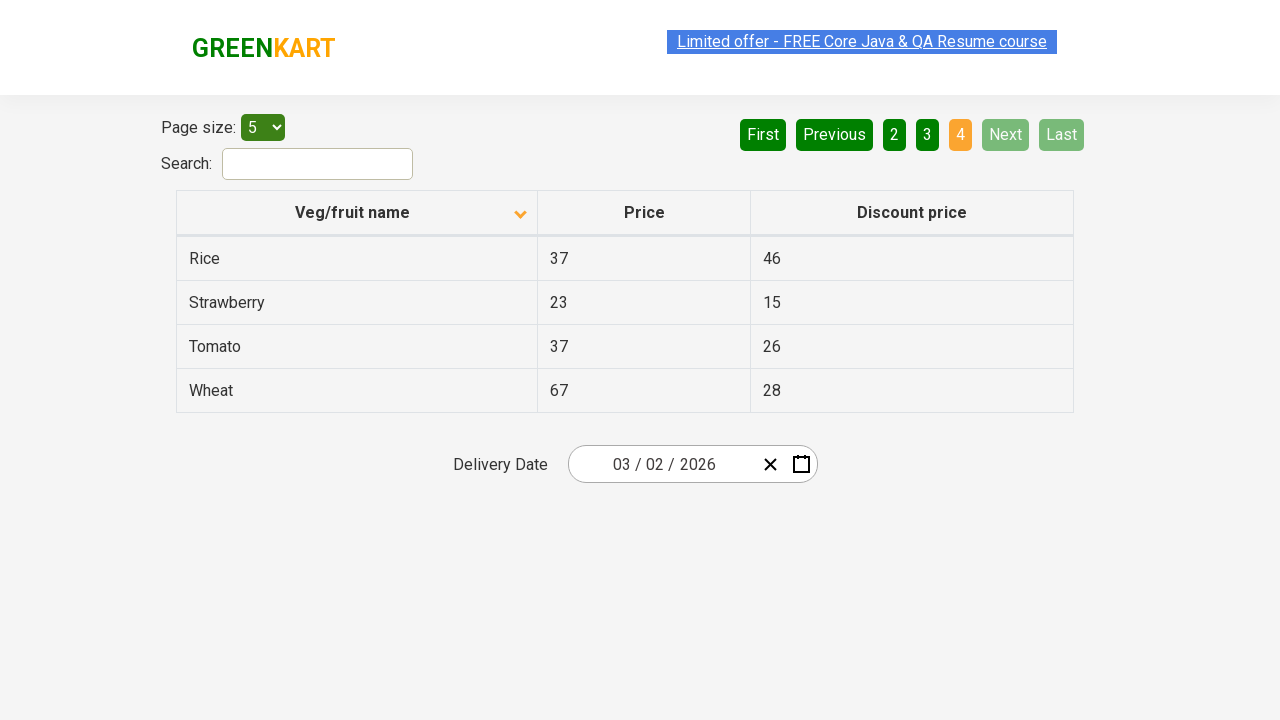

Retrieved vegetable names from current page
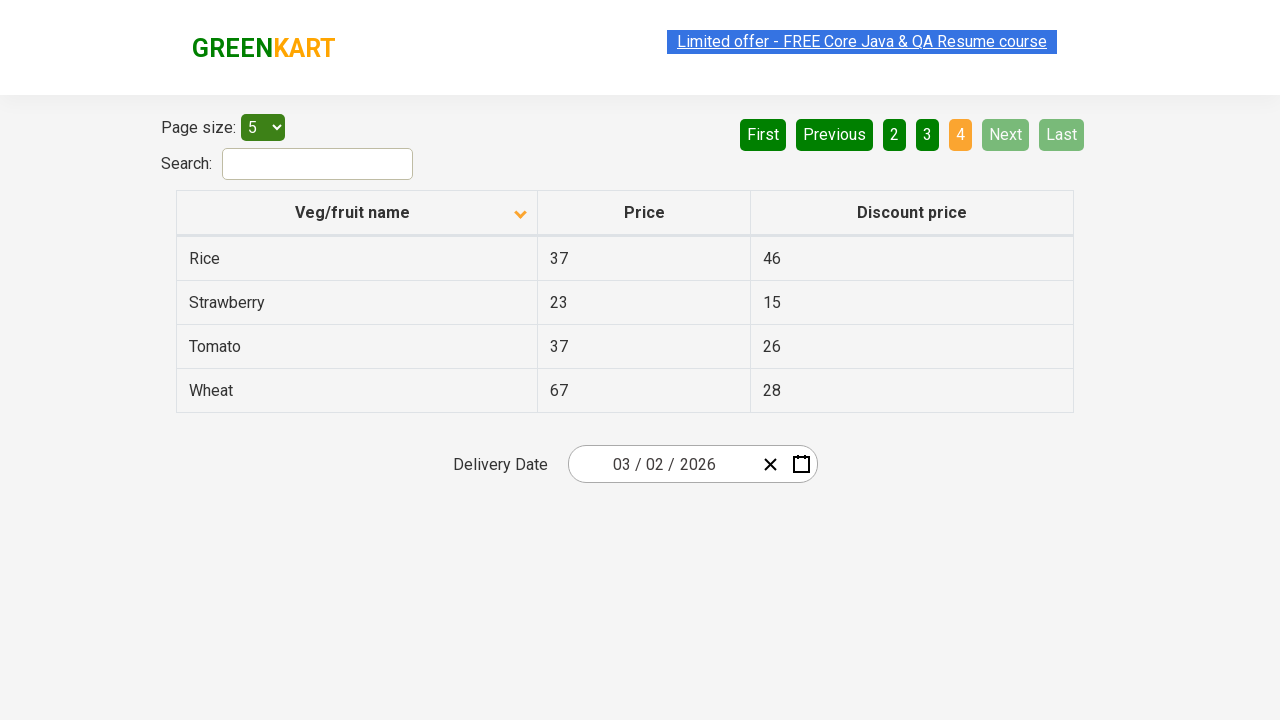

Found Strawberry on current page
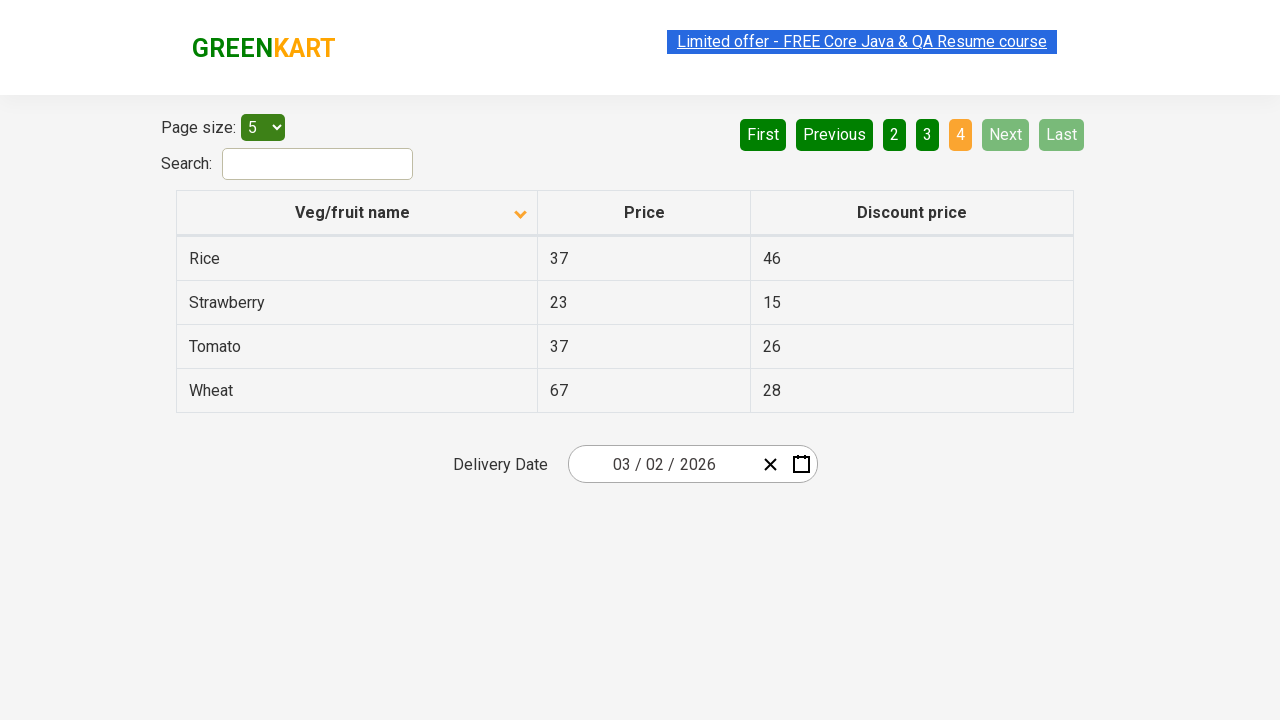

Verified that Strawberry was found in the table
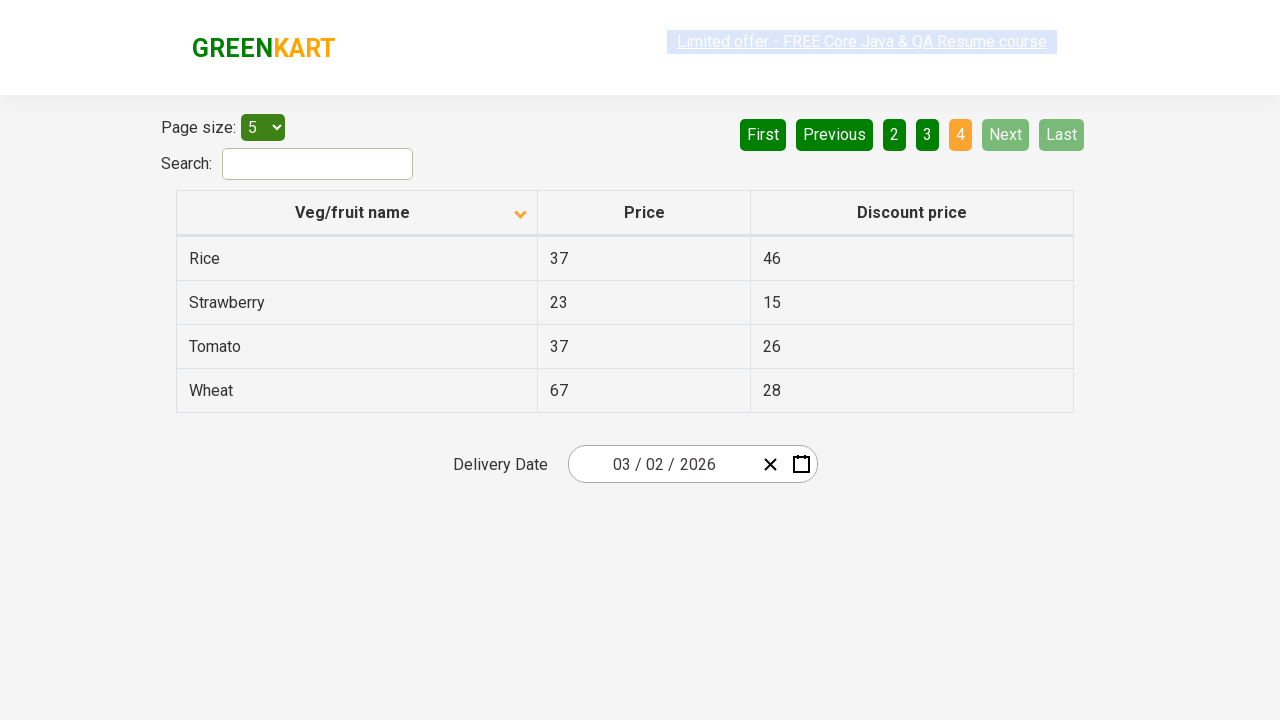

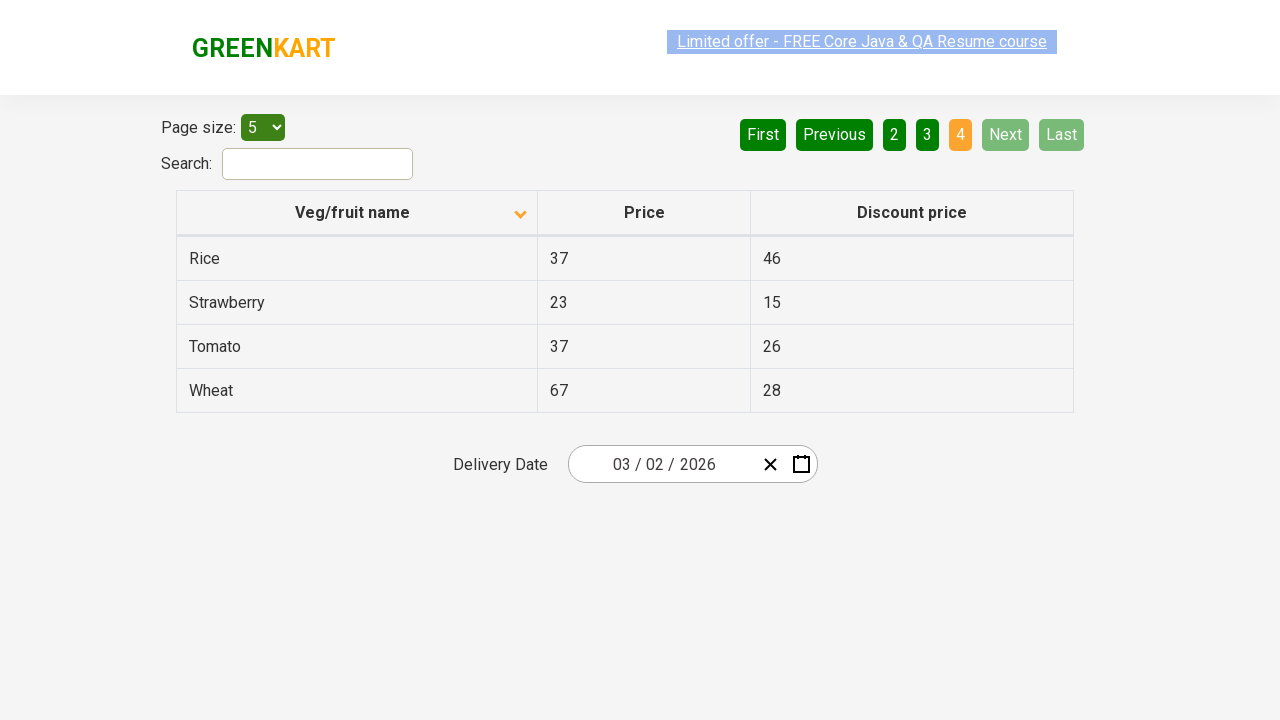